Tests browser window manipulation by minimizing, maximizing, resizing, and repositioning the browser window on Flipkart's homepage

Starting URL: https://www.flipkart.com

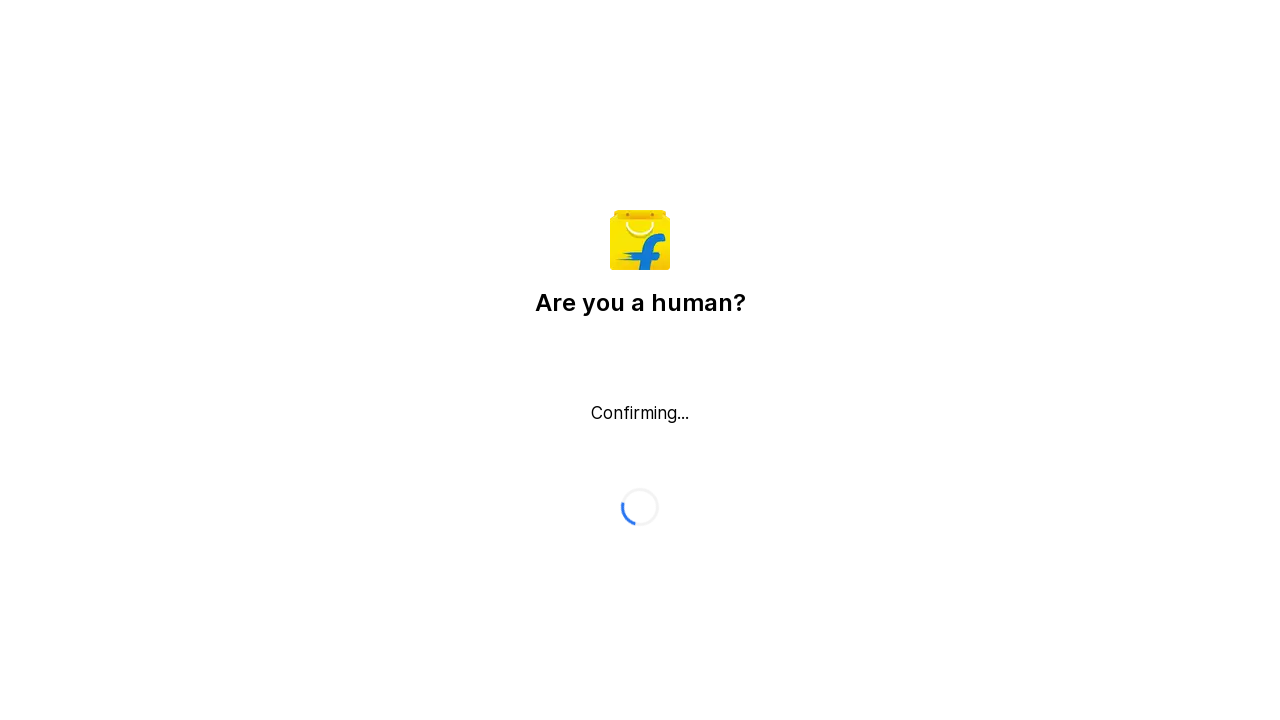

Maximized browser window to 1920x1080 viewport
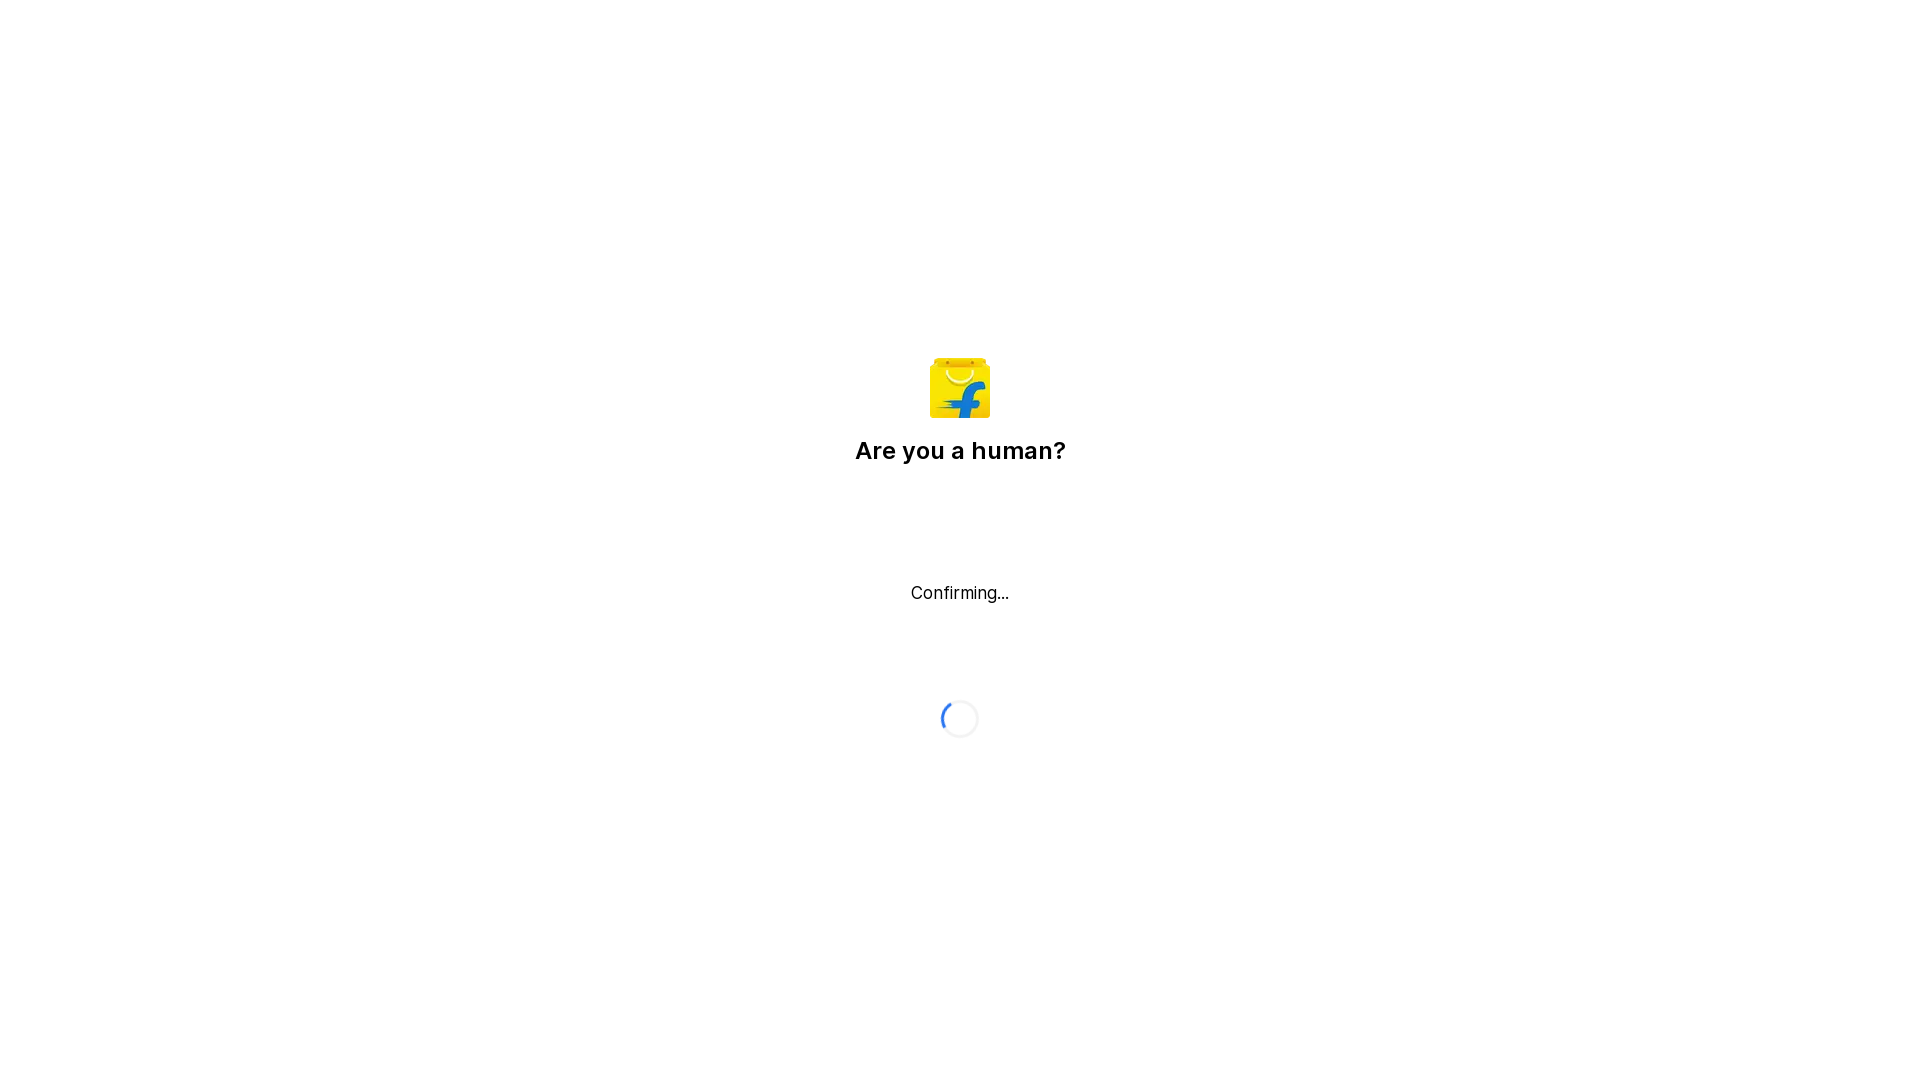

Resized browser window to 300x300 viewport
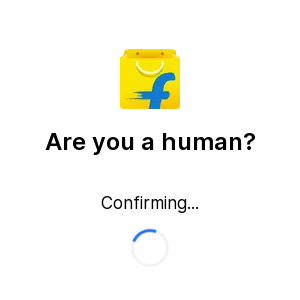

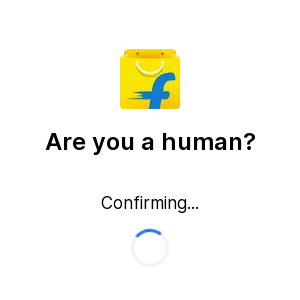